Opens a new window, switches to it, verifies content, and returns to the main window

Starting URL: https://demoqa.com/browser-windows

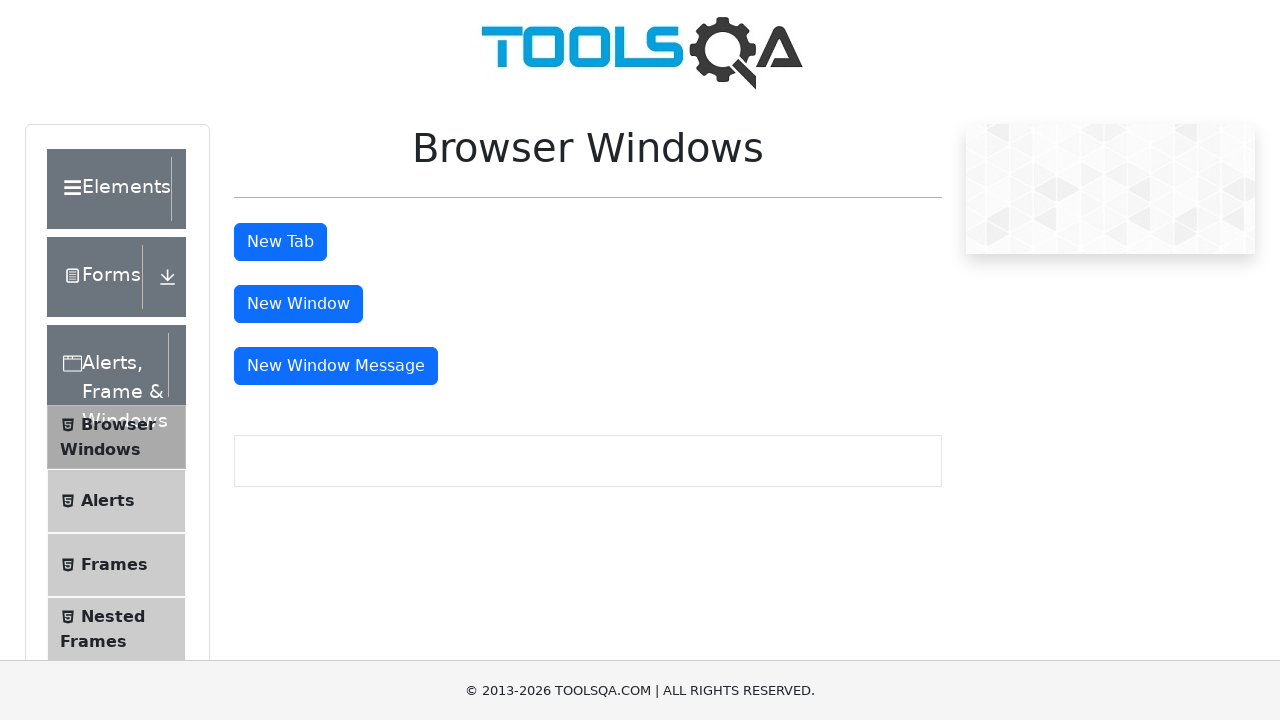

Clicked button to open new window at (298, 304) on #windowButton
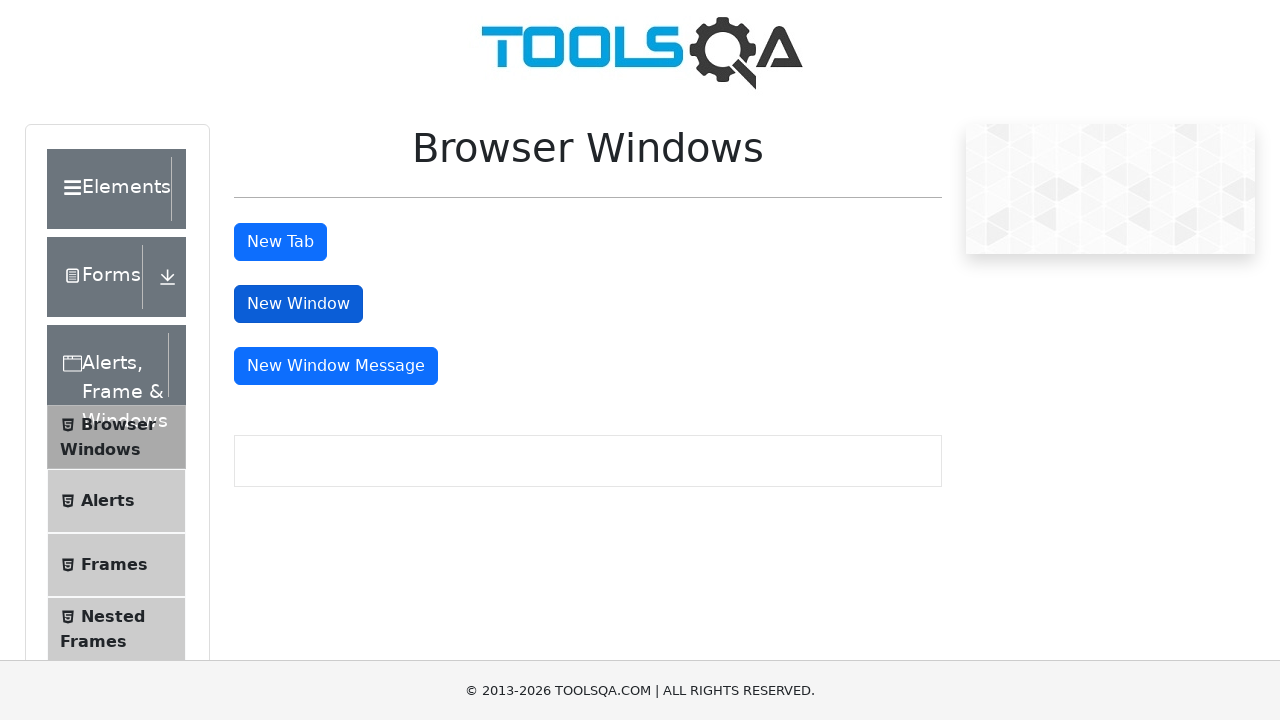

New window opened and captured
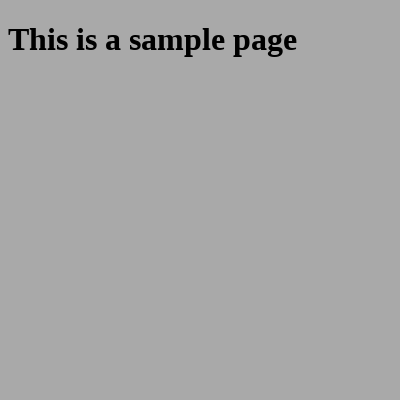

Retrieved heading text from new window
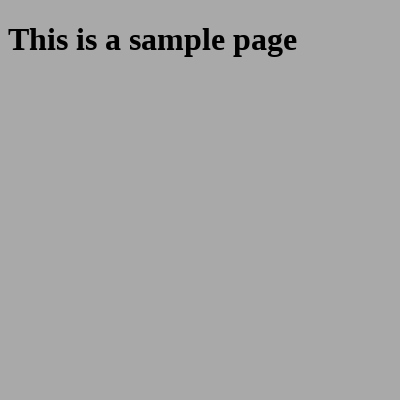

Verified that heading contains 'This is a sample page'
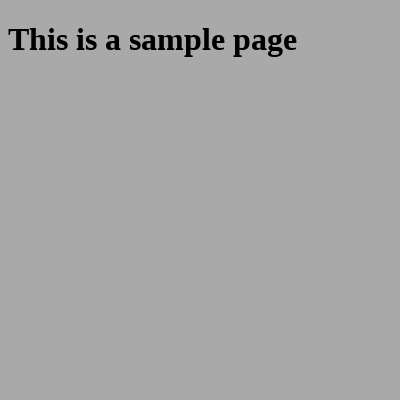

Closed the new window
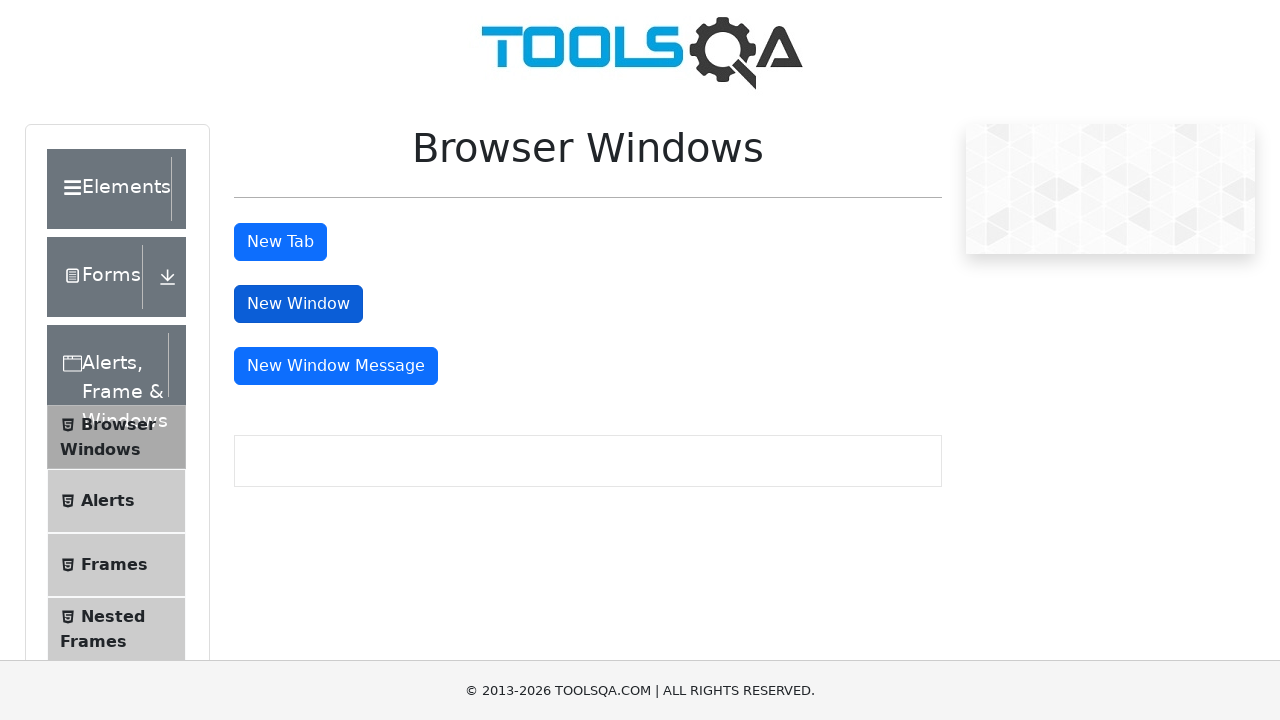

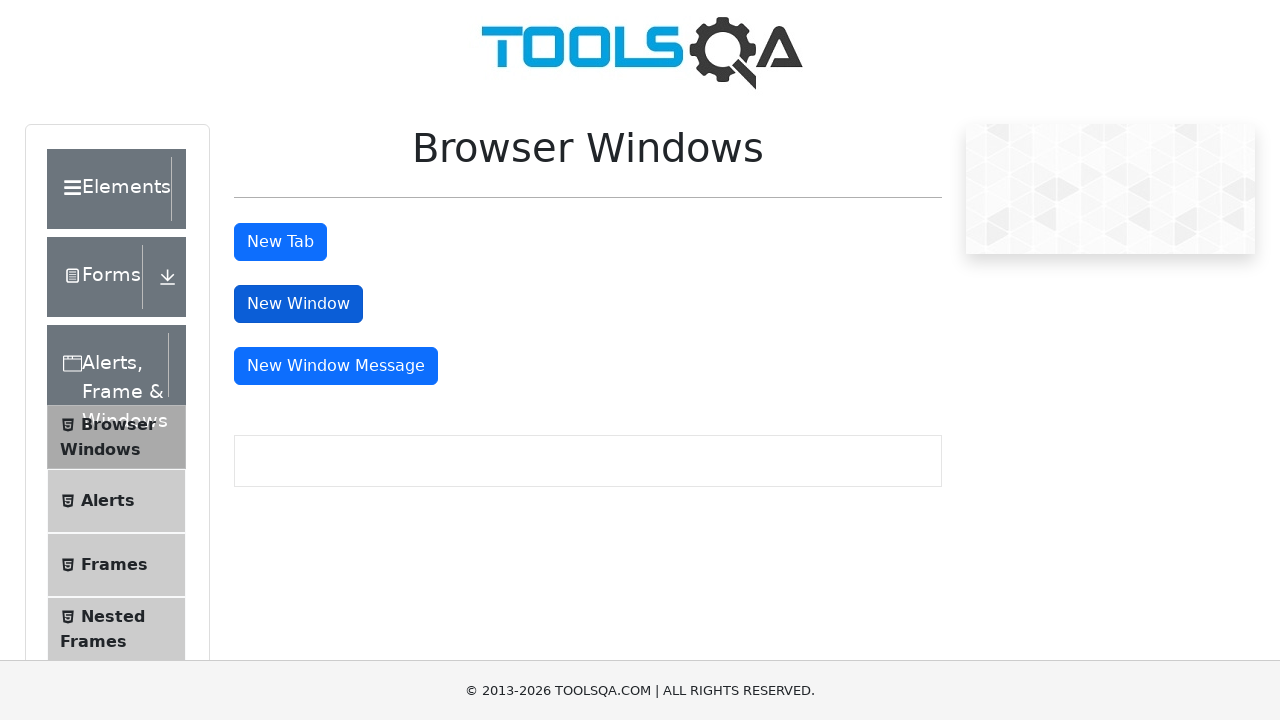